Tests the complete flight booking flow on BlazeDemo by selecting departure and destination cities, choosing a flight, filling passenger and payment details, and verifying the purchase confirmation.

Starting URL: https://blazedemo.com/

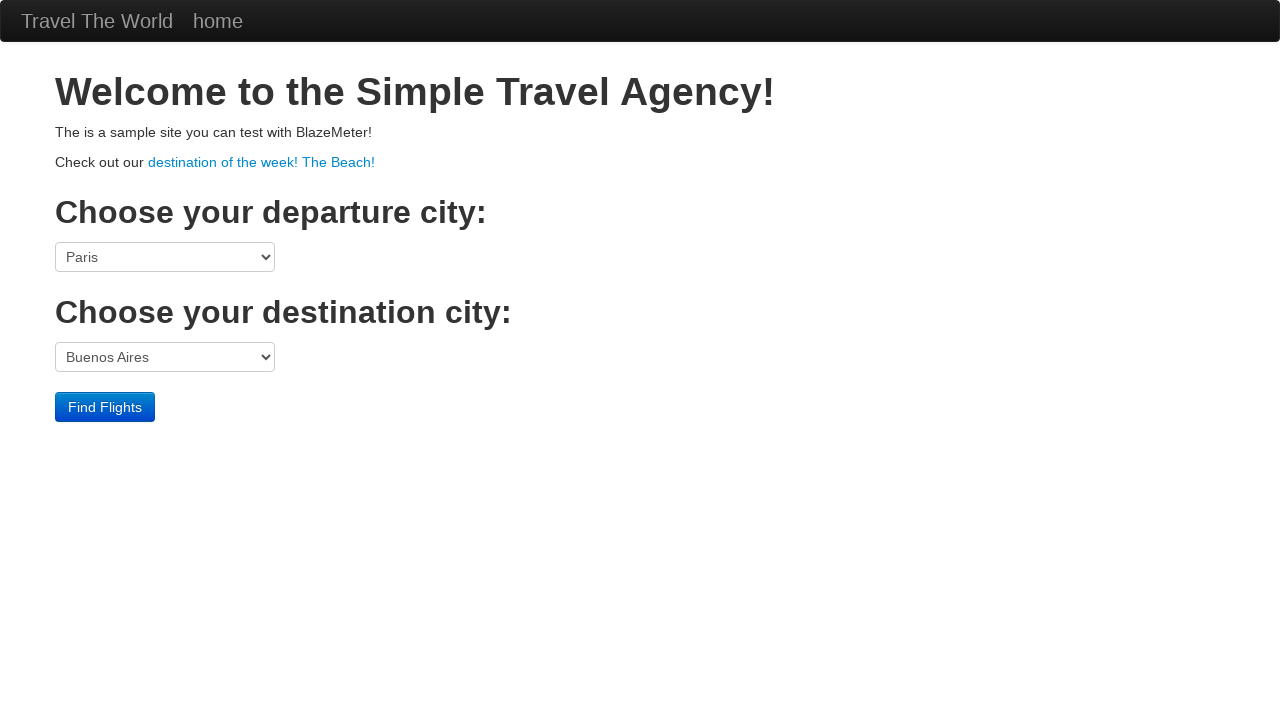

Clicked departure city dropdown at (165, 257) on select[name='fromPort']
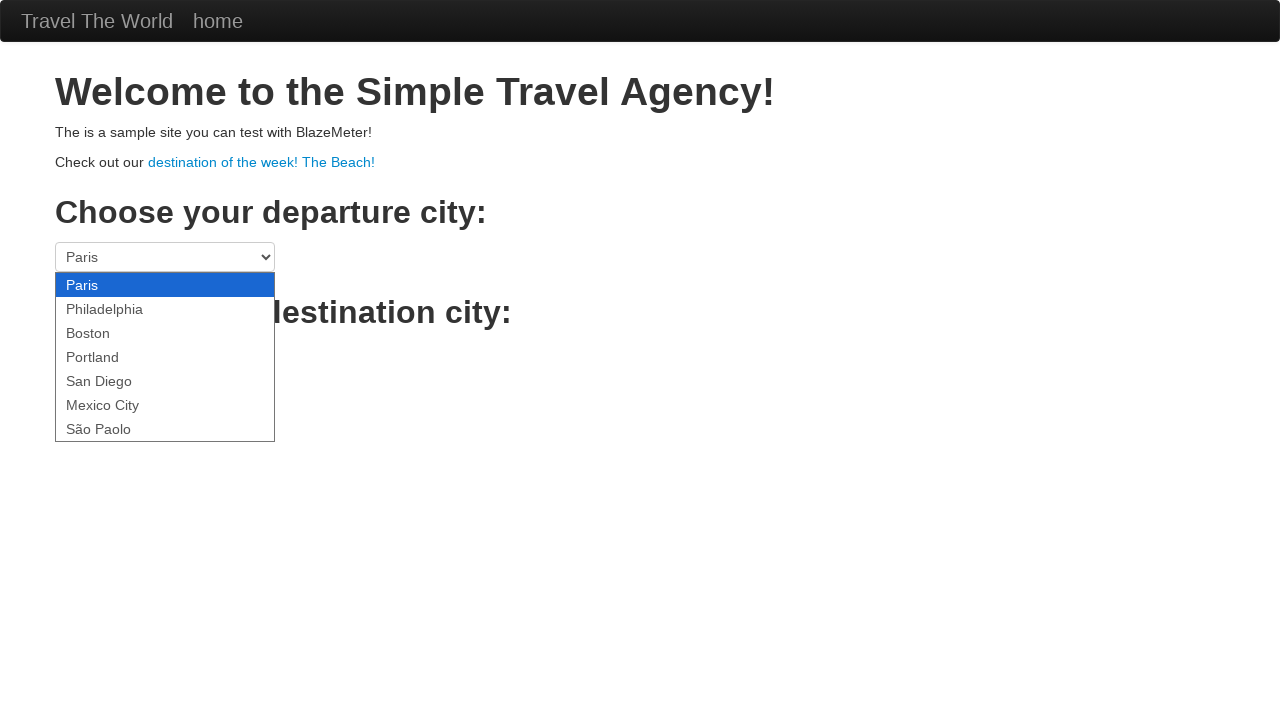

Selected São Paolo as departure city on select[name='fromPort']
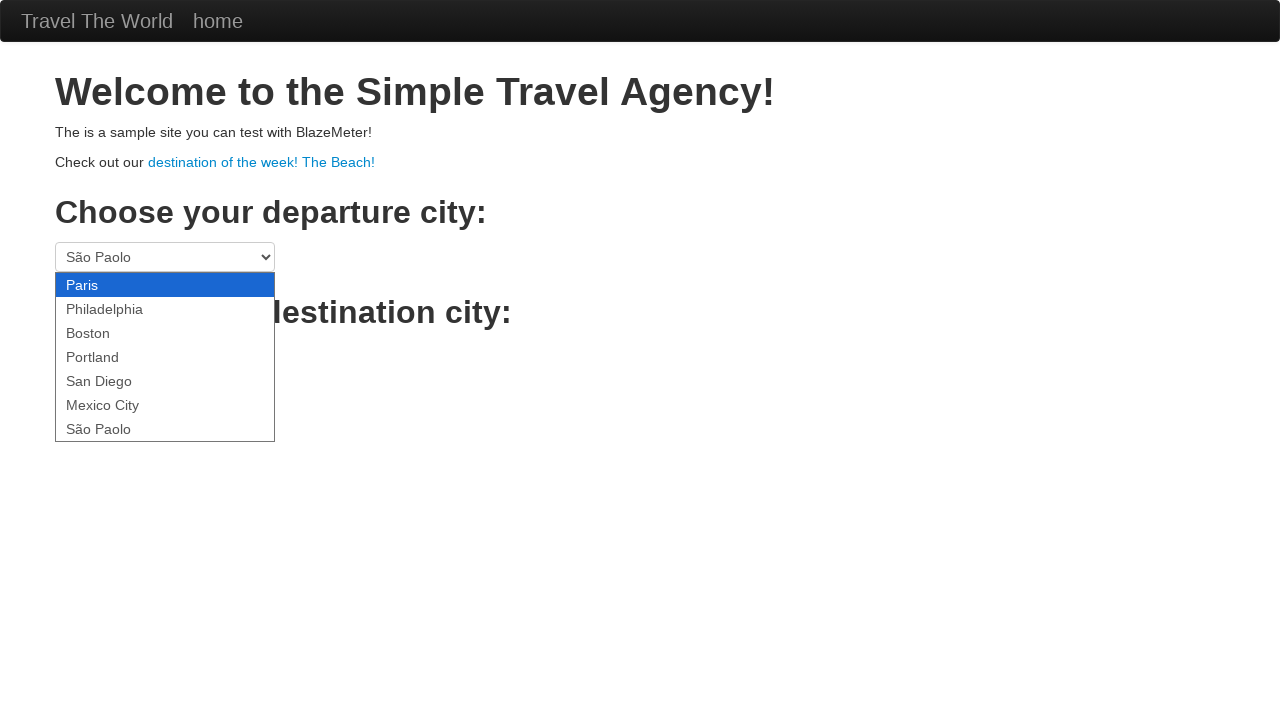

Clicked destination city dropdown at (165, 357) on select[name='toPort']
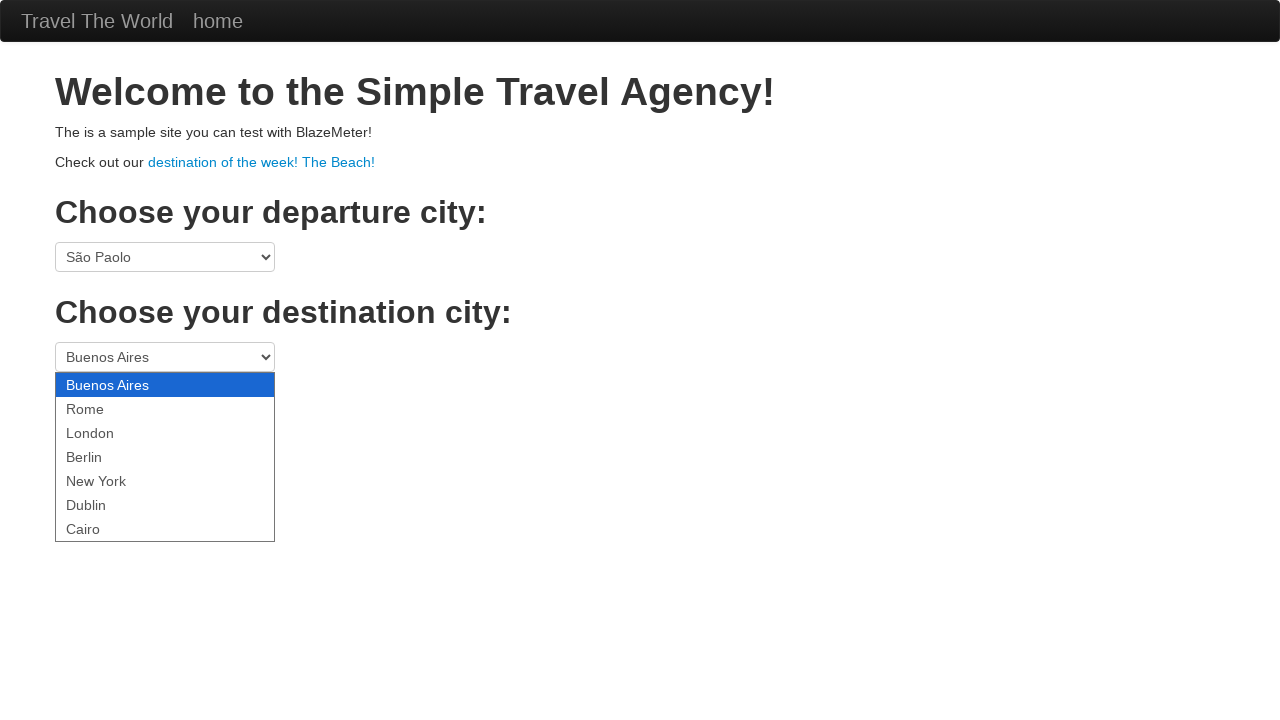

Selected New York as destination city on select[name='toPort']
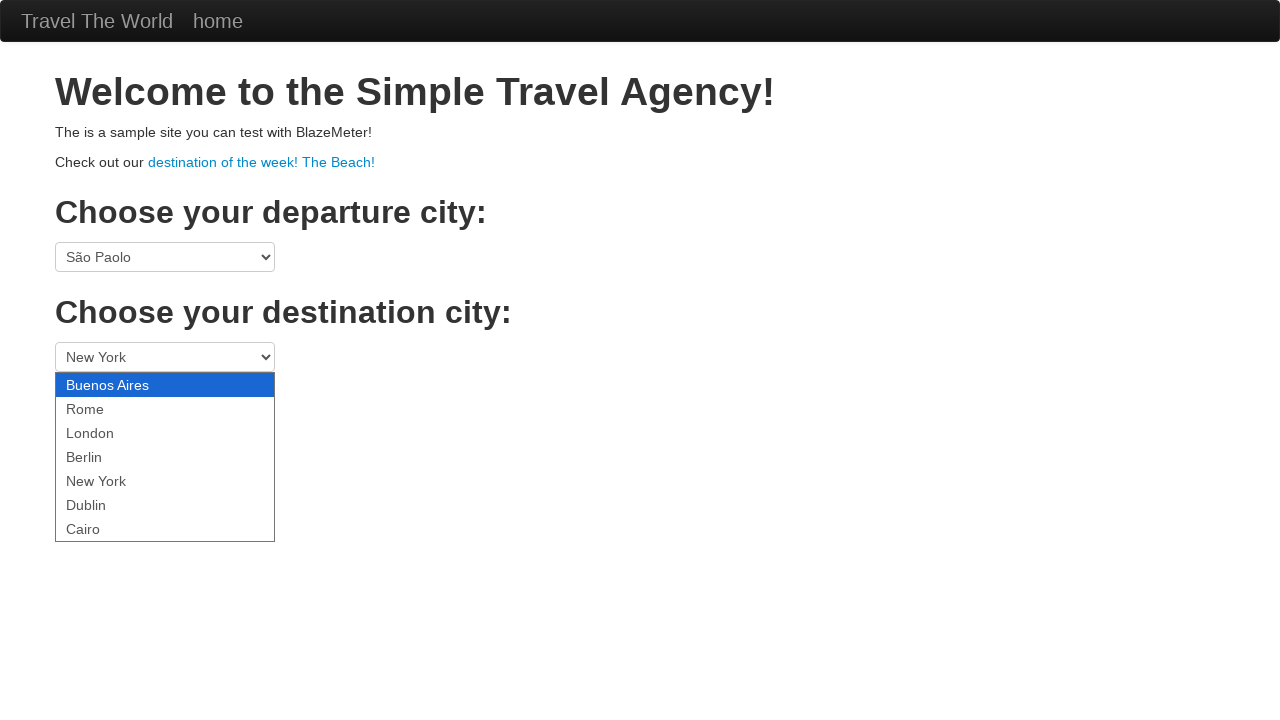

Clicked Find Flights button at (105, 407) on .btn-primary
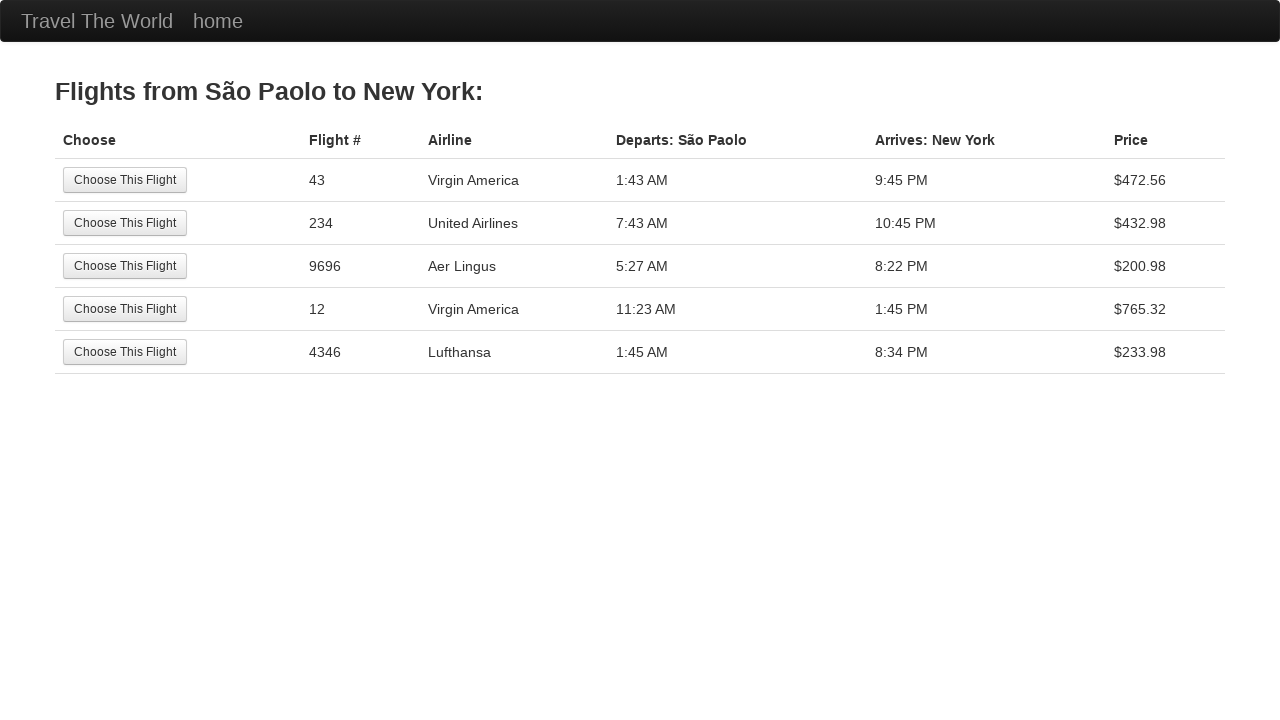

Flight results page loaded
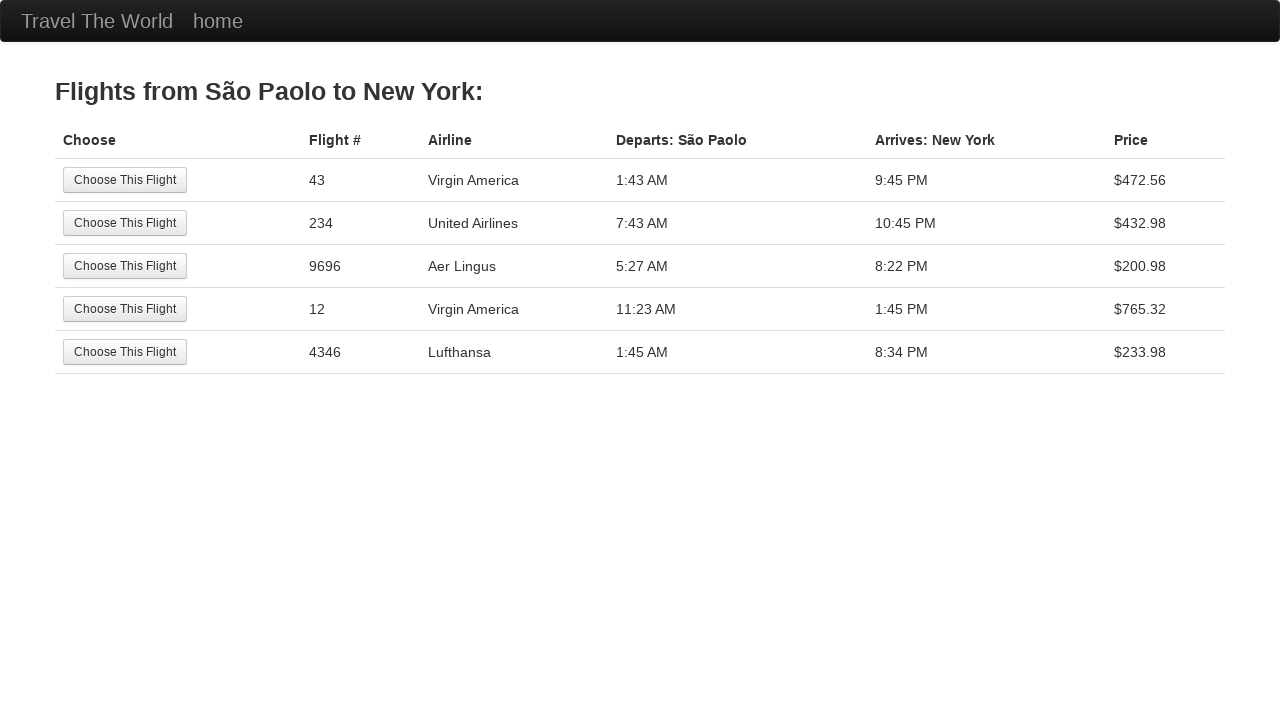

Selected the first available flight at (125, 180) on tr:nth-child(1) .btn
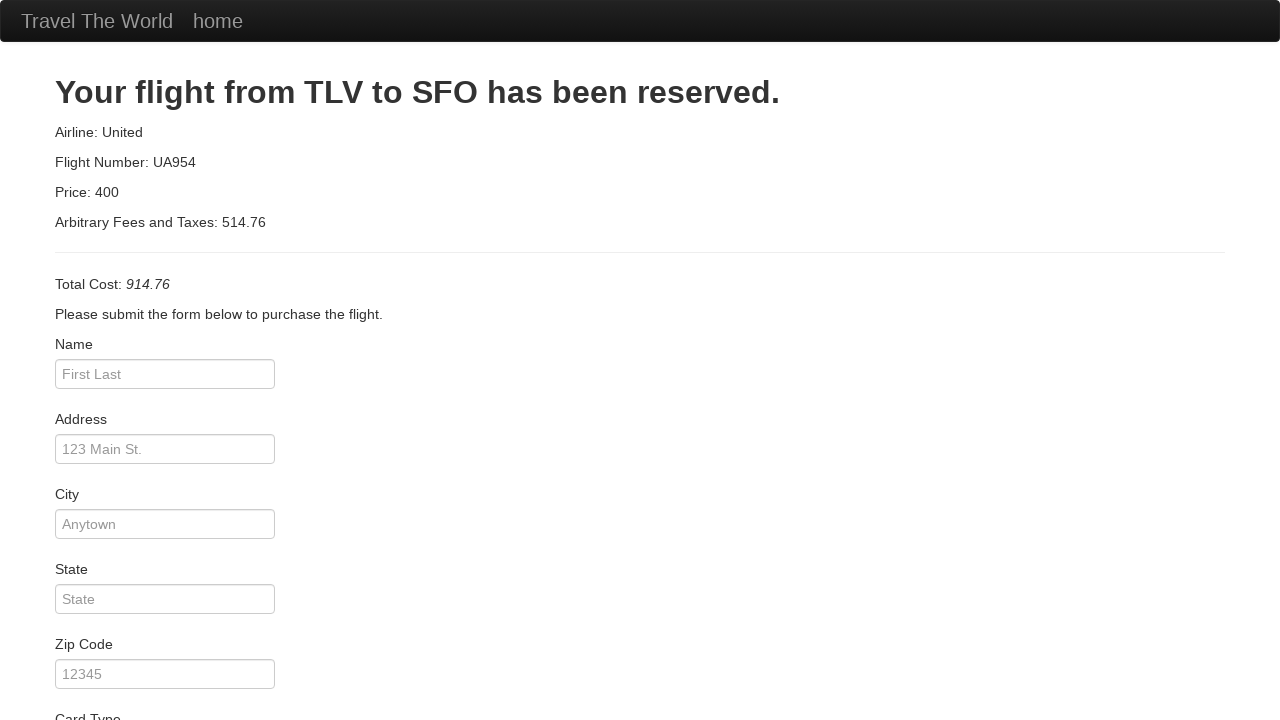

Clicked passenger name field at (165, 374) on #inputName
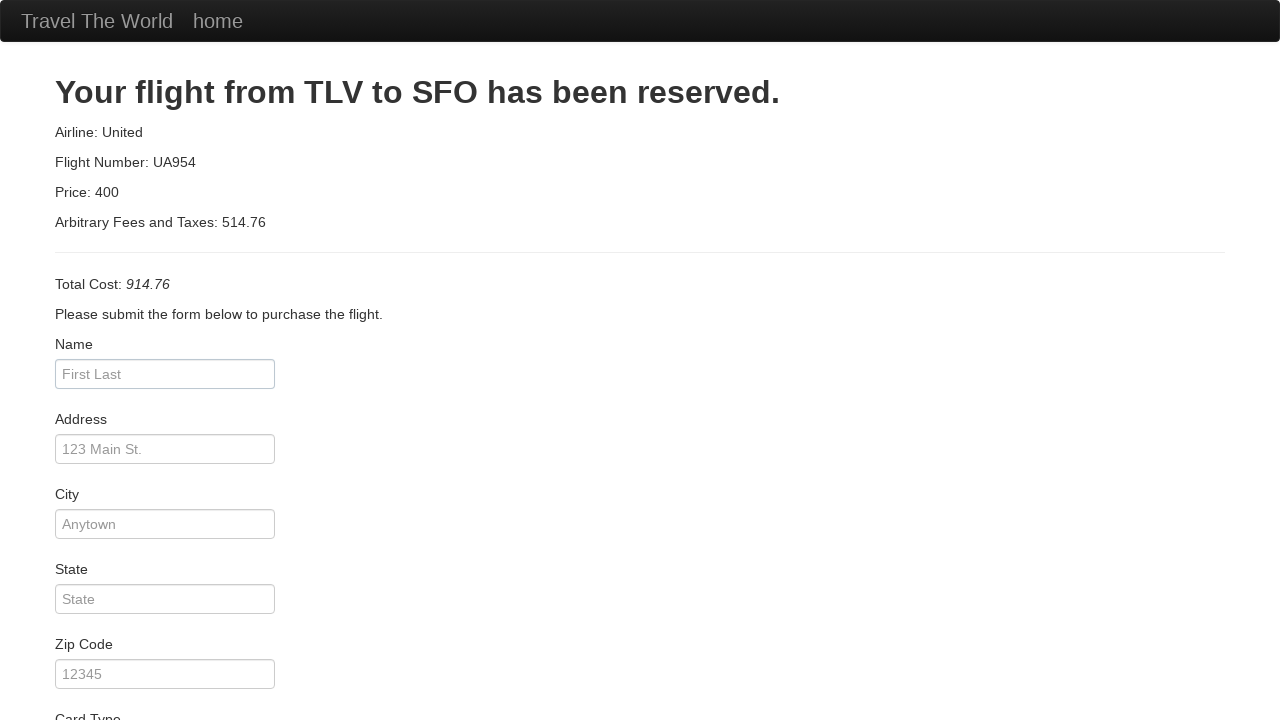

Filled passenger name with 'Juca' on #inputName
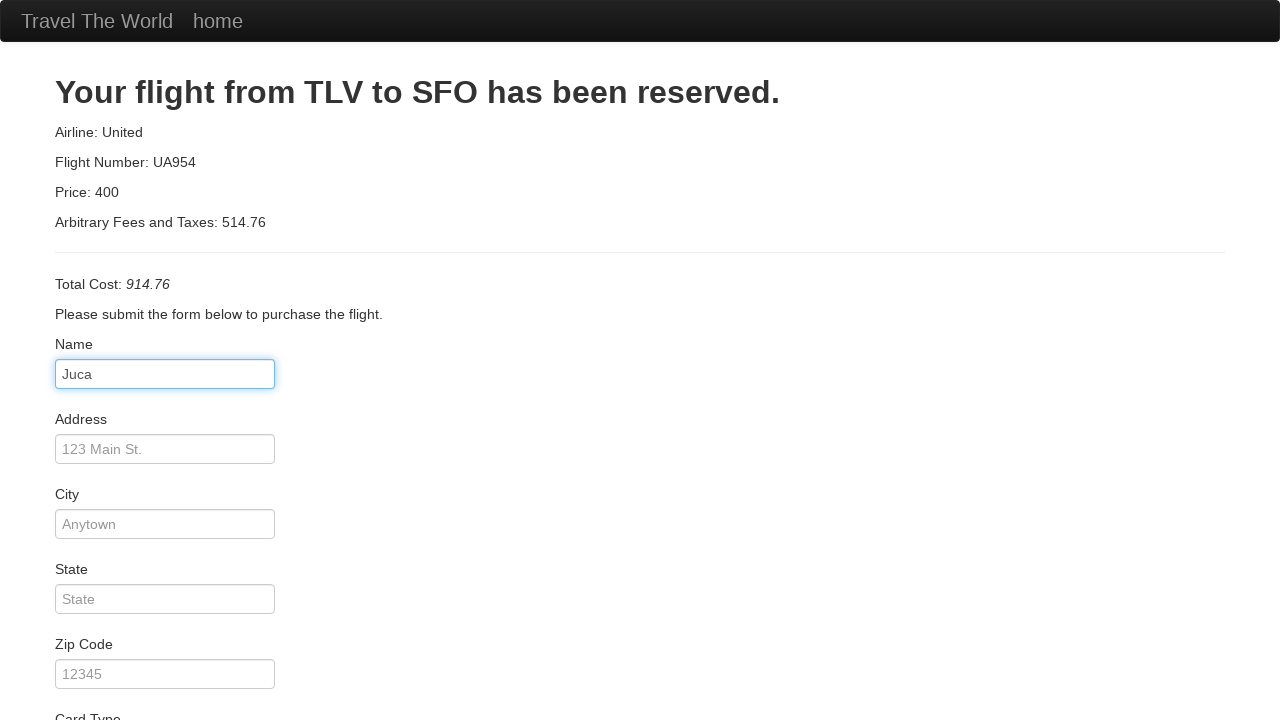

Clicked address field at (165, 449) on #address
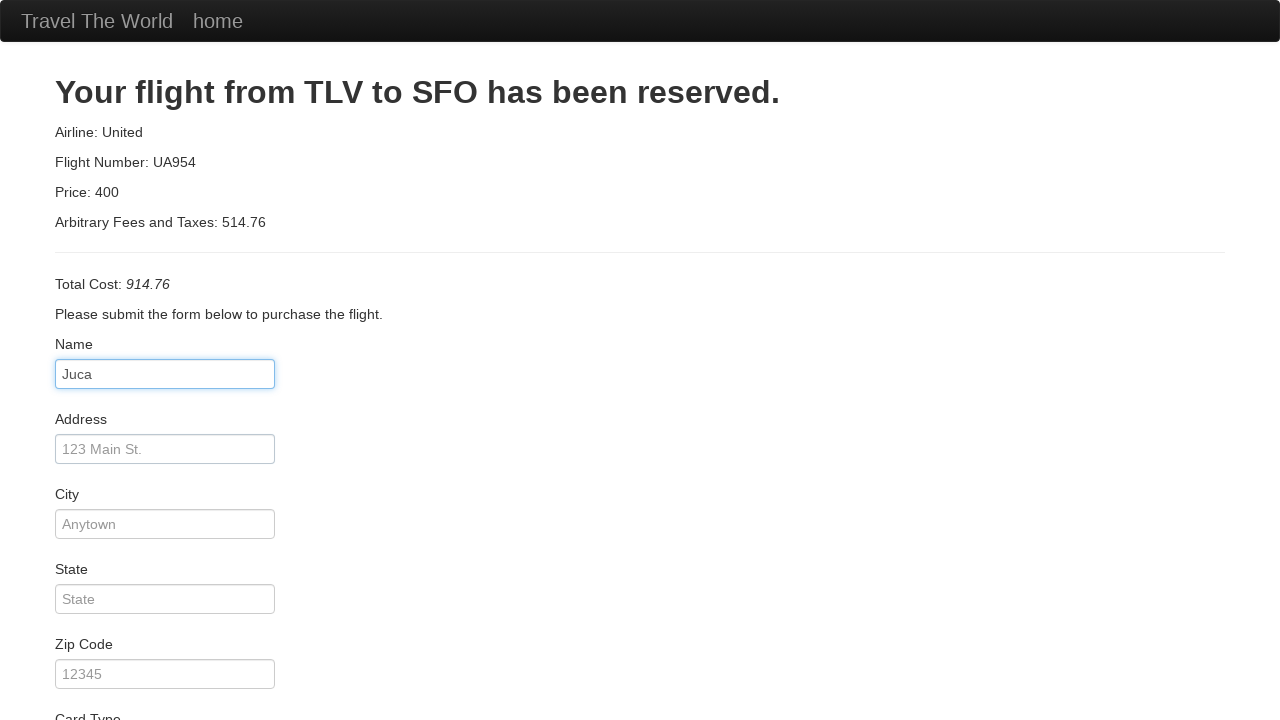

Clicked card type dropdown at (165, 360) on #cardType
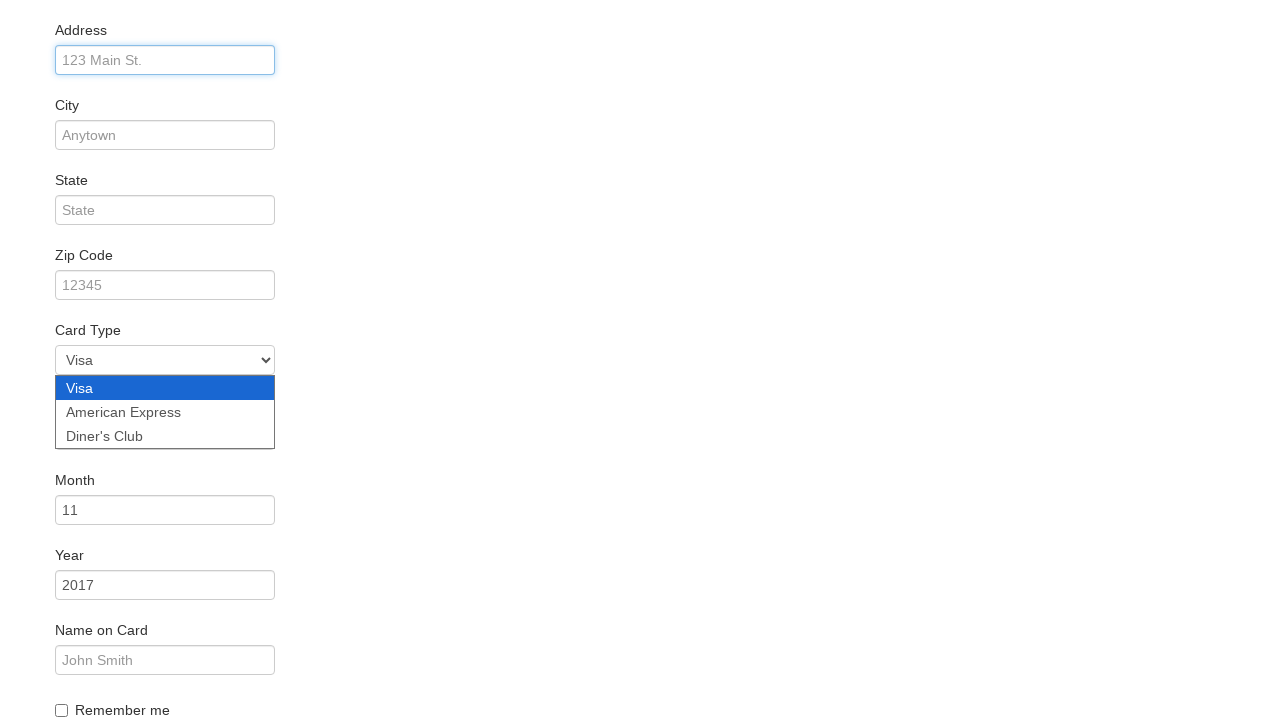

Selected American Express as card type on #cardType
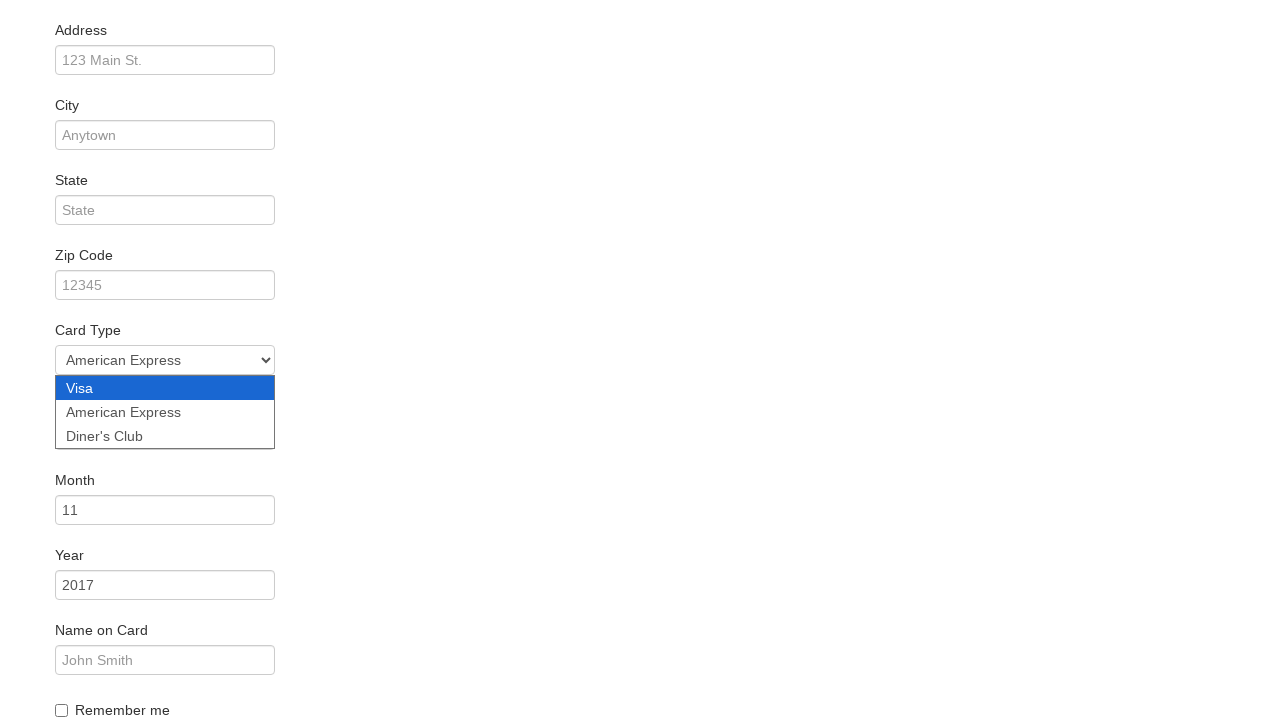

Checked 'Remember me' checkbox at (62, 710) on #rememberMe
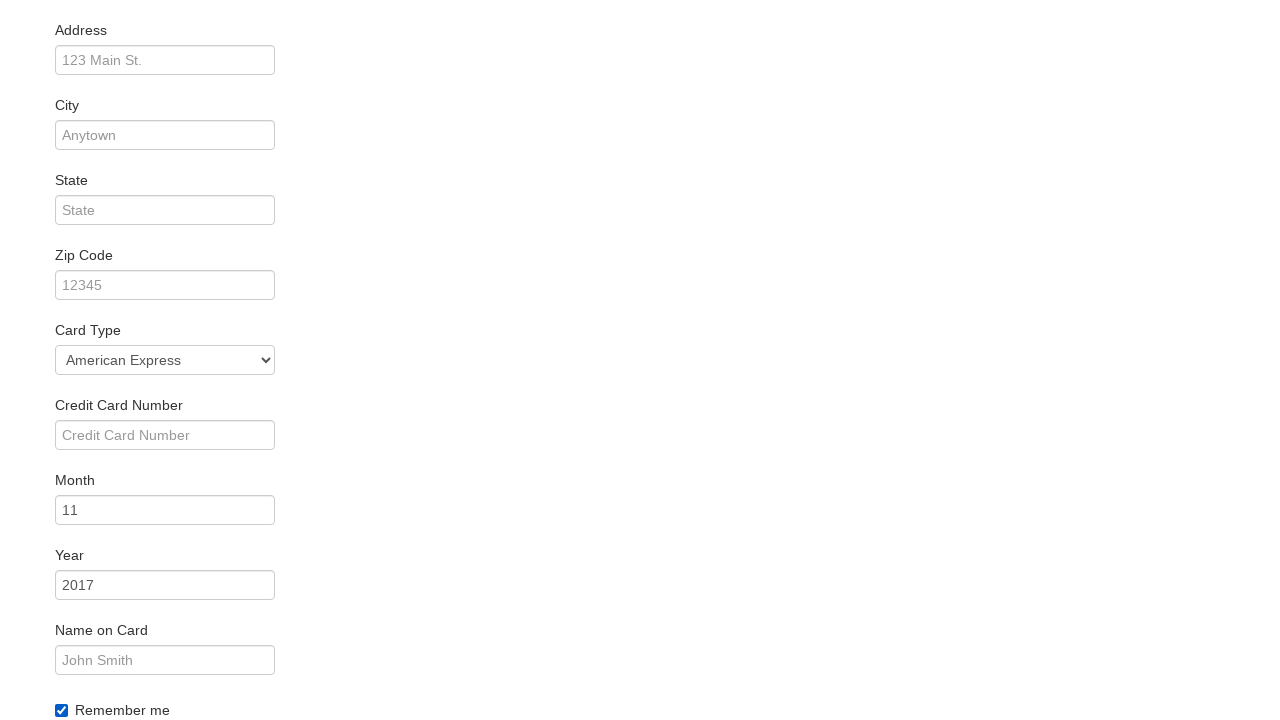

Clicked Purchase Flight button at (118, 685) on .btn-primary
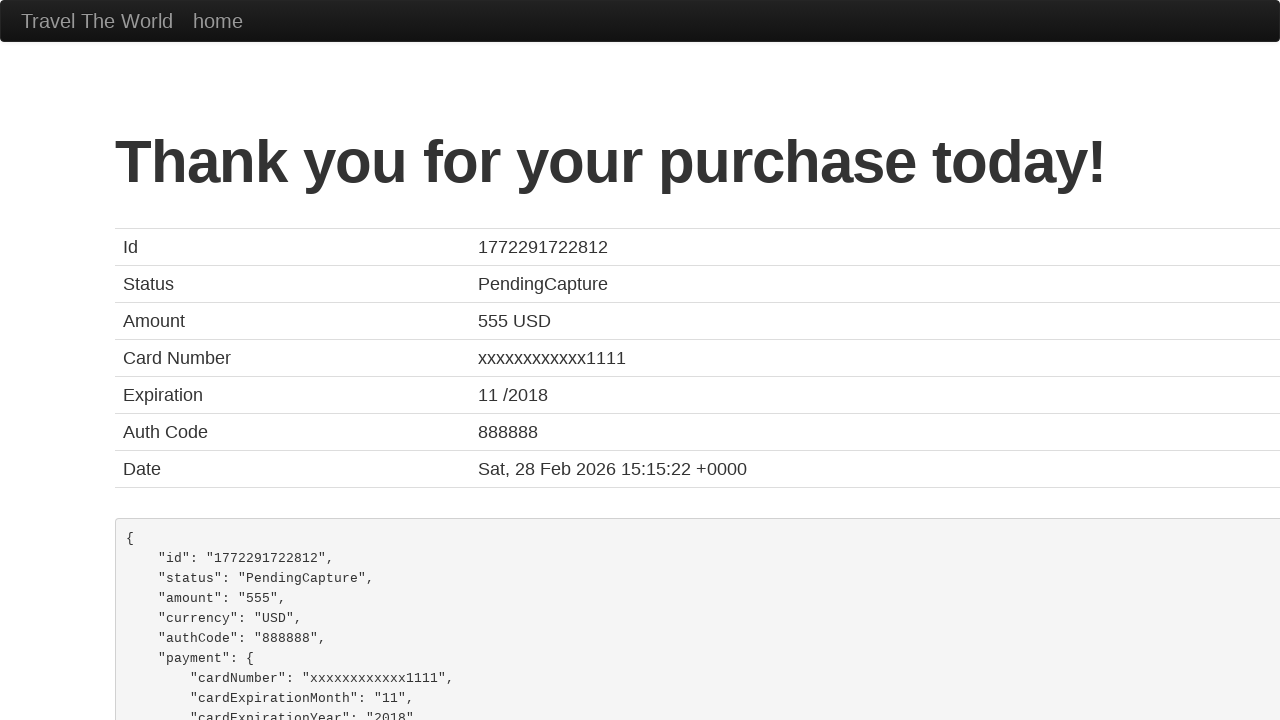

Purchase confirmation page loaded
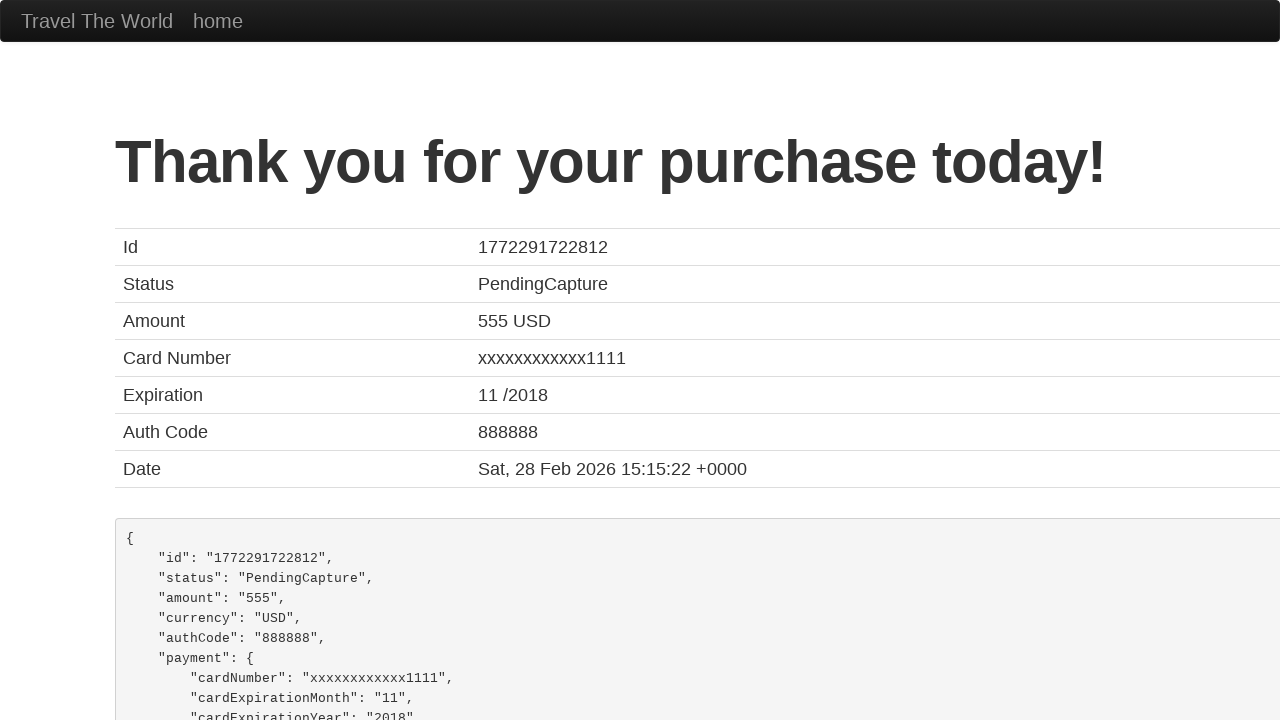

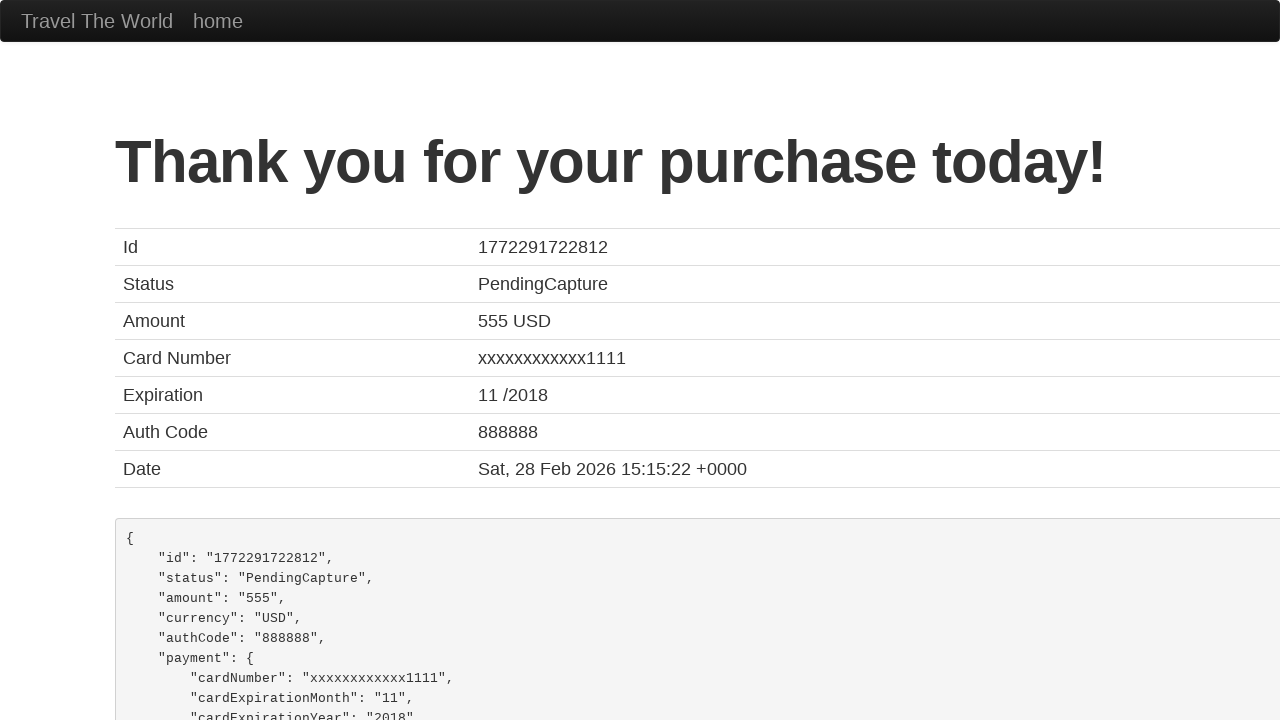